Verifies the WebdriverIO homepage has the correct title

Starting URL: https://webdriver.io/

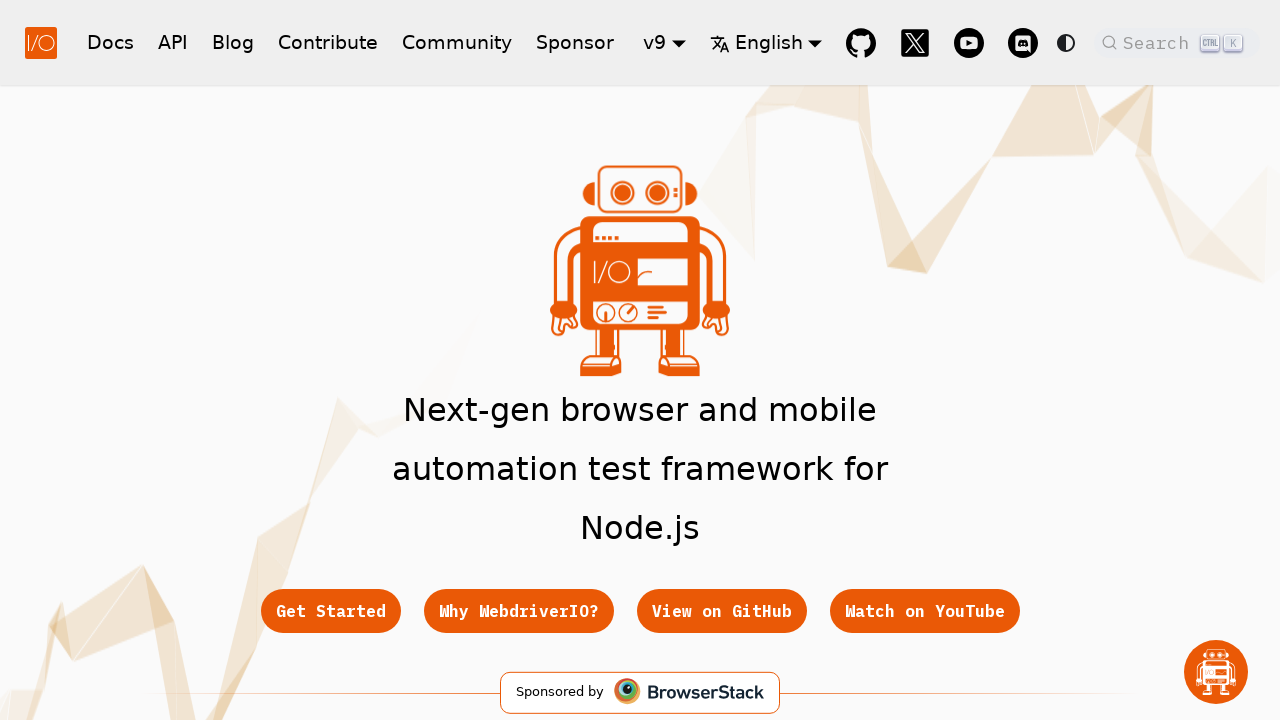

Navigated to WebdriverIO homepage
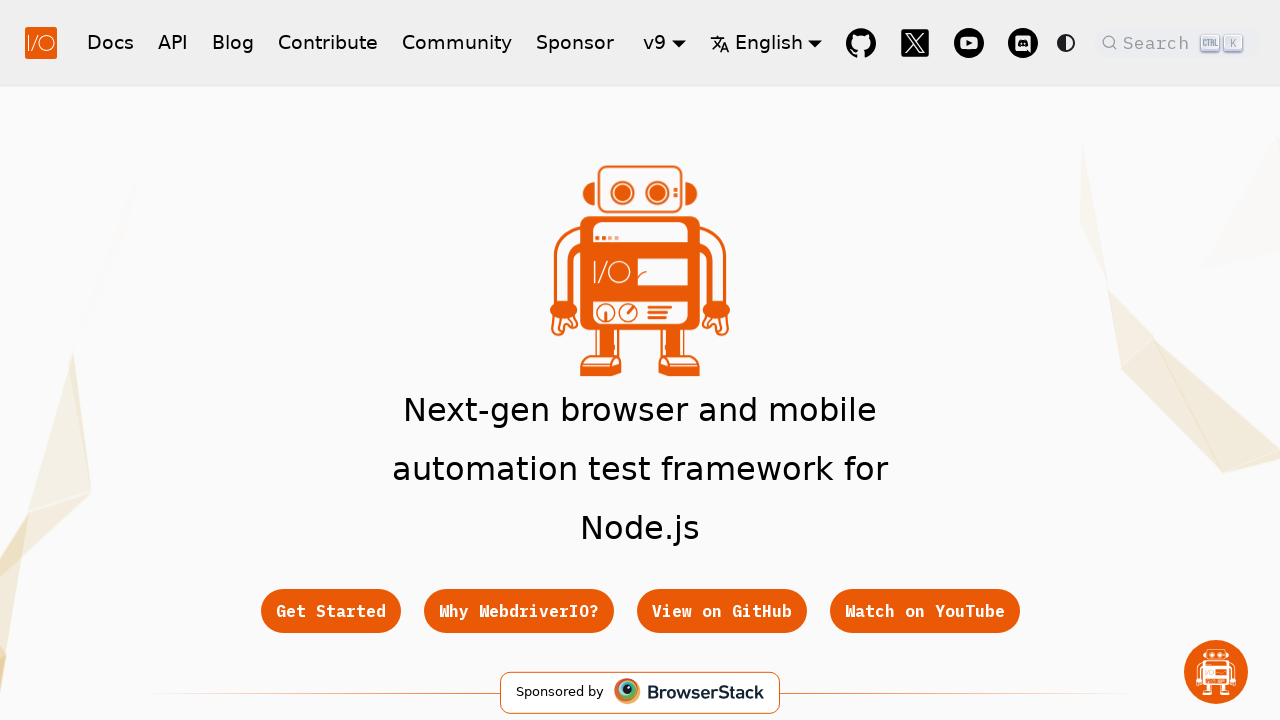

Retrieved page title
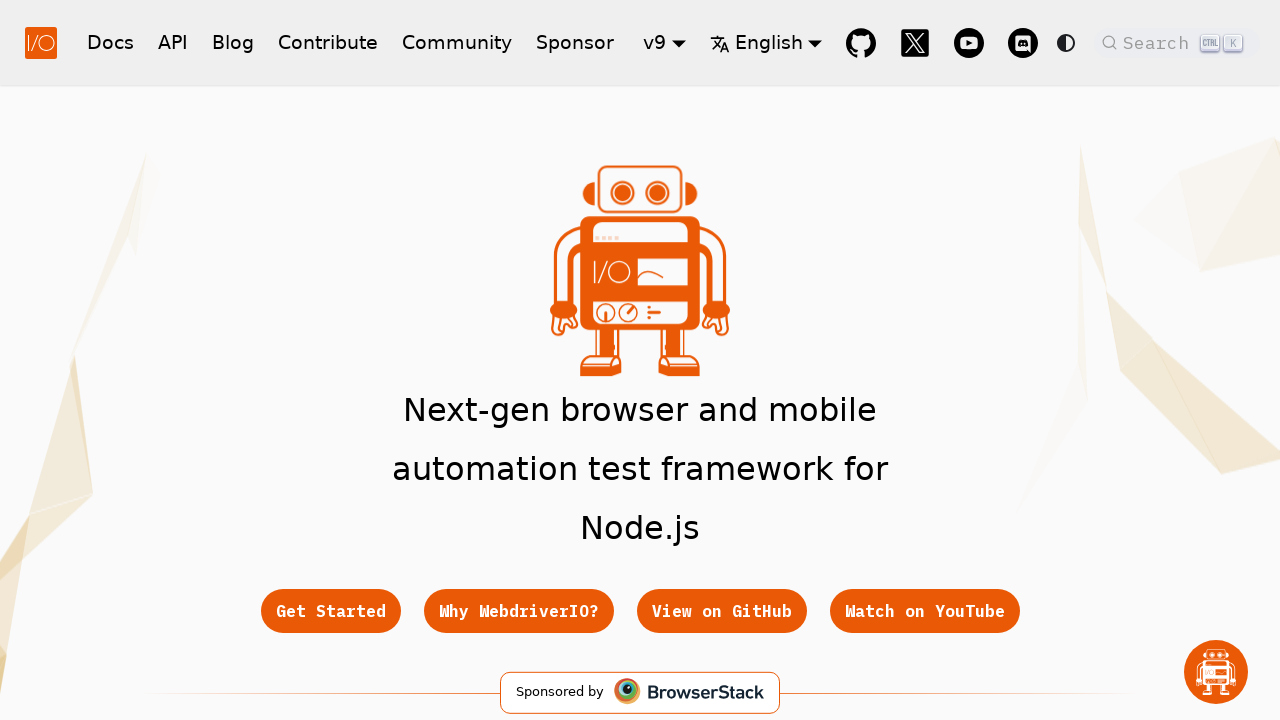

Verified page title contains 'WebdriverIO'
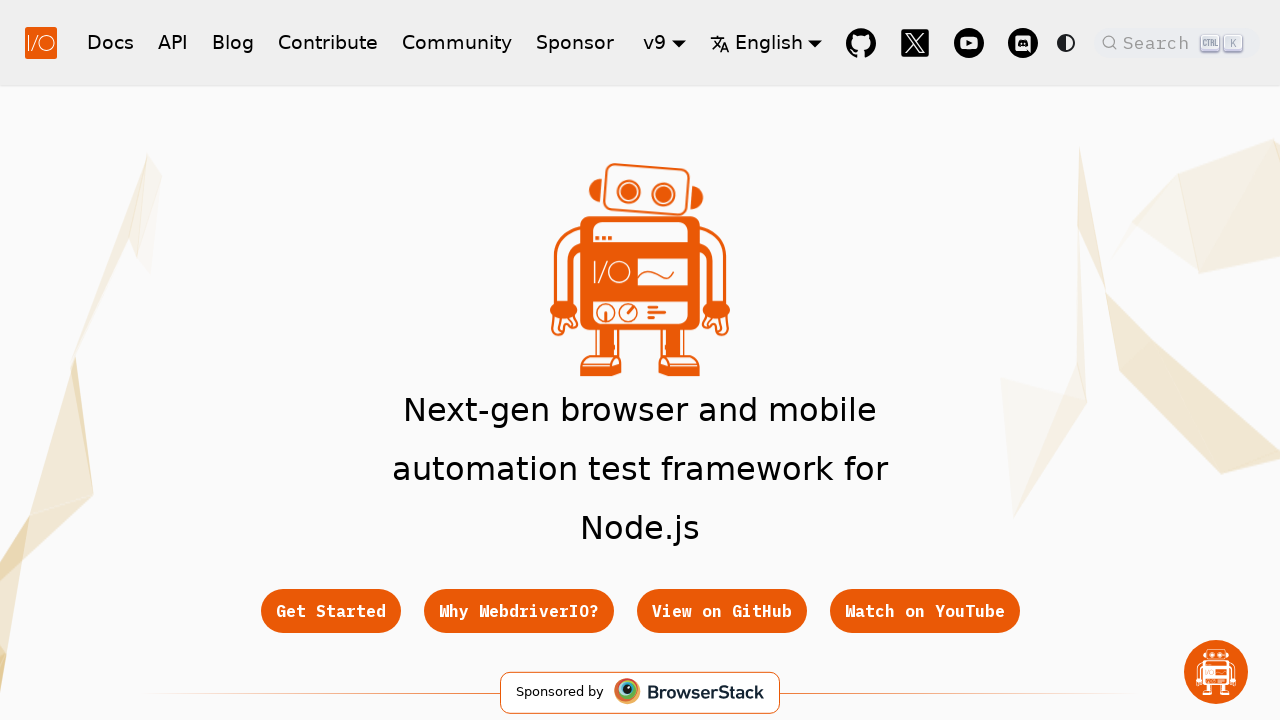

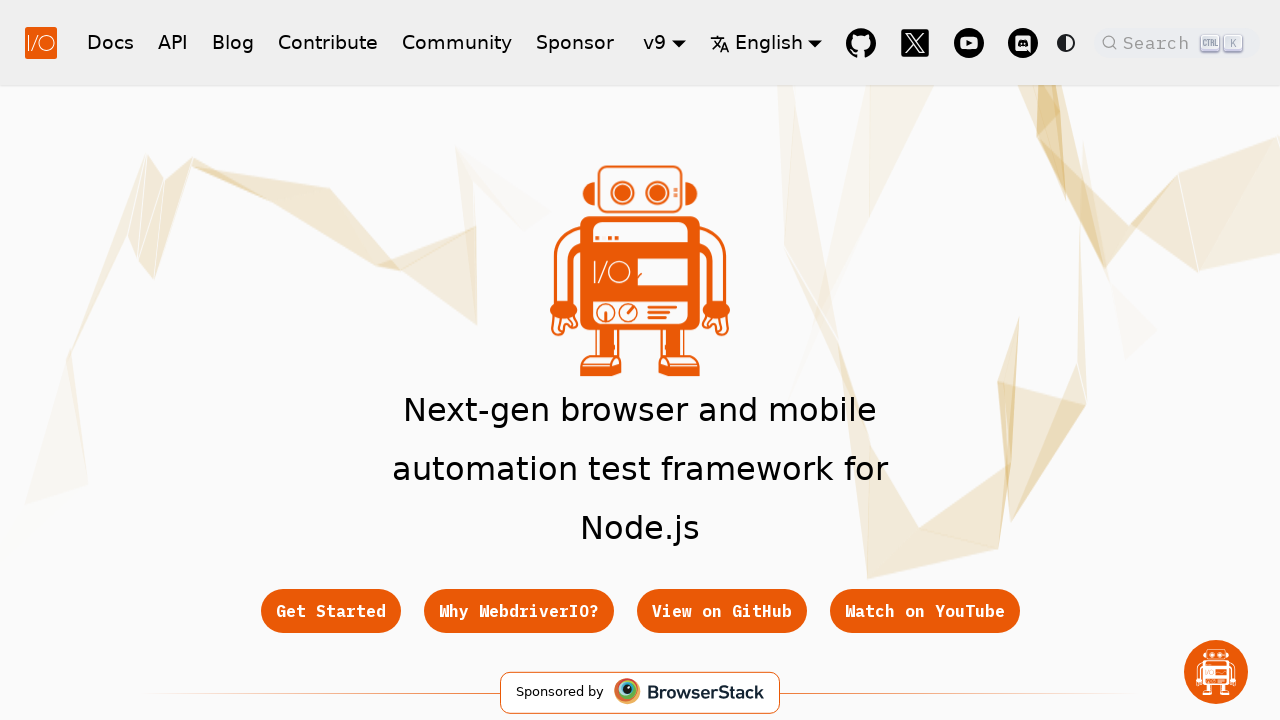